Gets the text content of the Sign in or Create Account link

Starting URL: https://www.bestbuy.com/

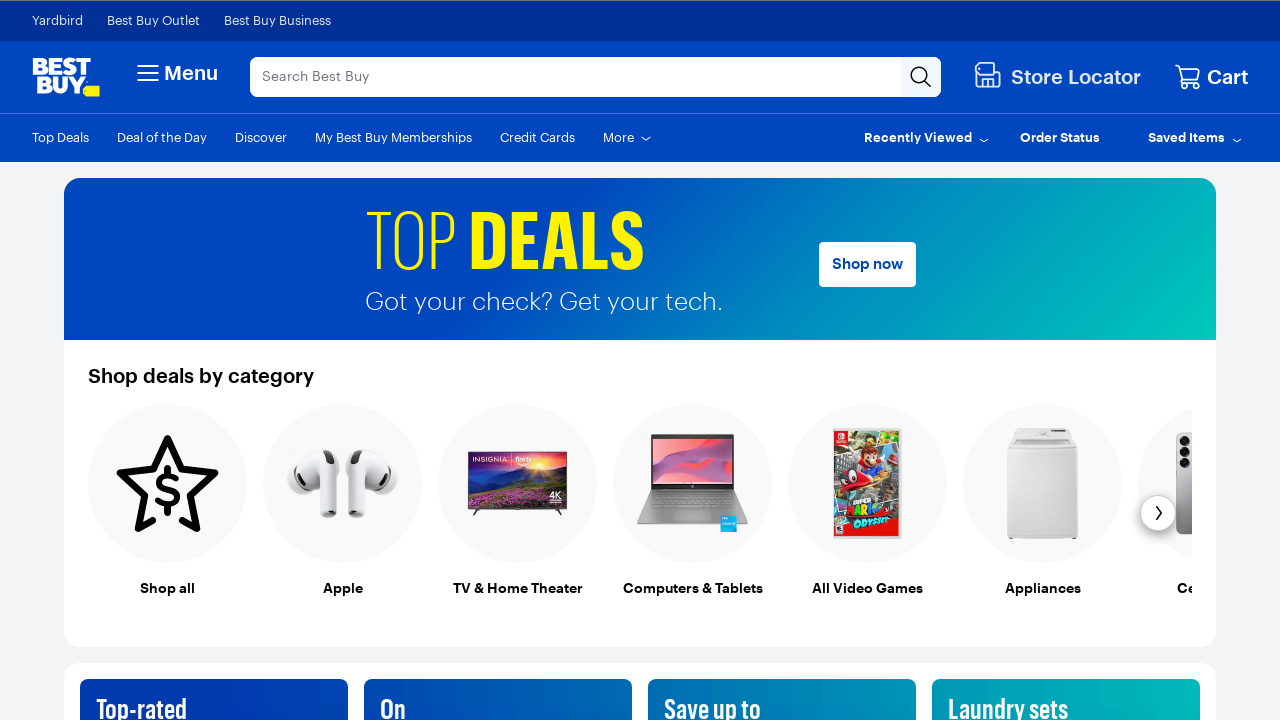

Navigated to https://www.bestbuy.com/
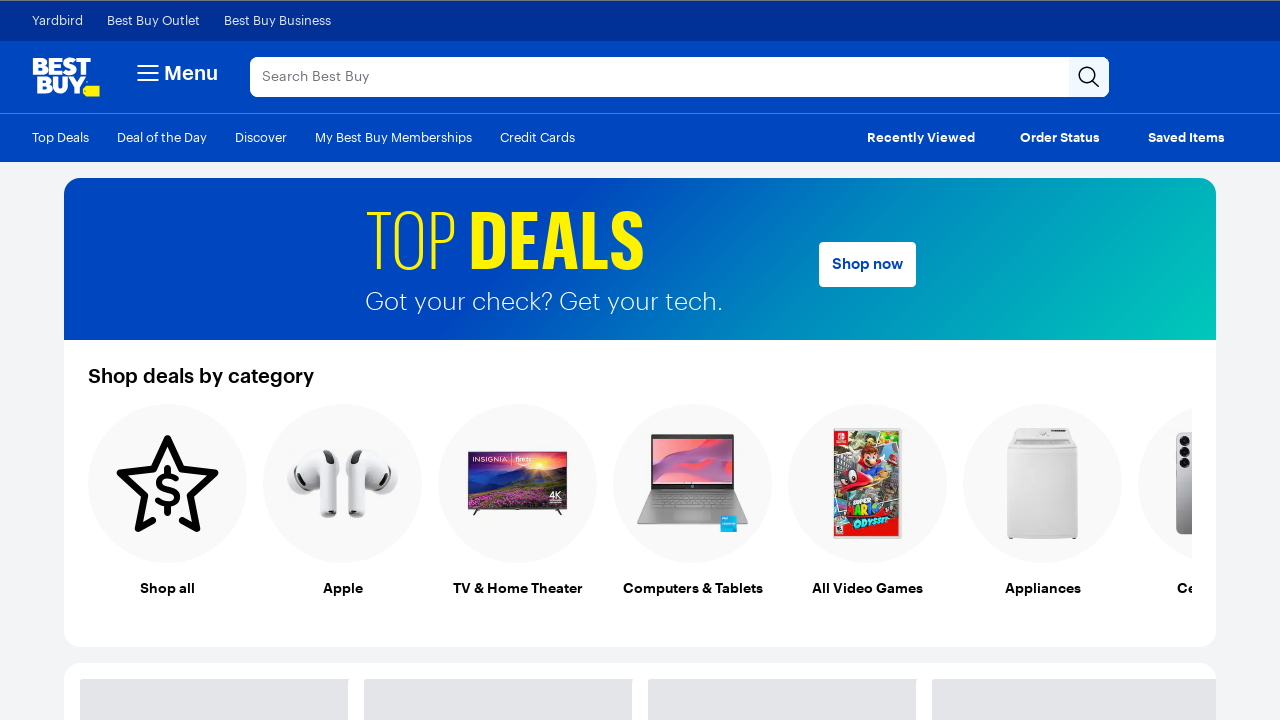

Located the Sign in or Create Account link
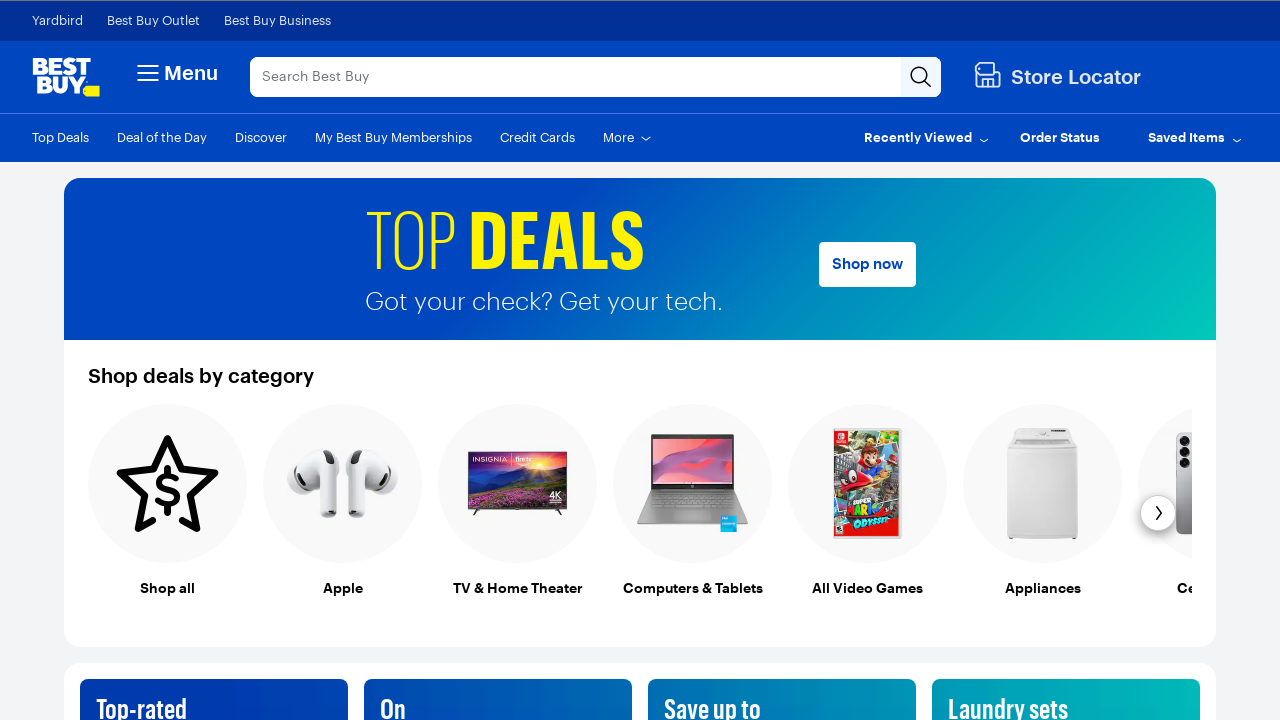

Retrieved text content from Sign in or Create Account link
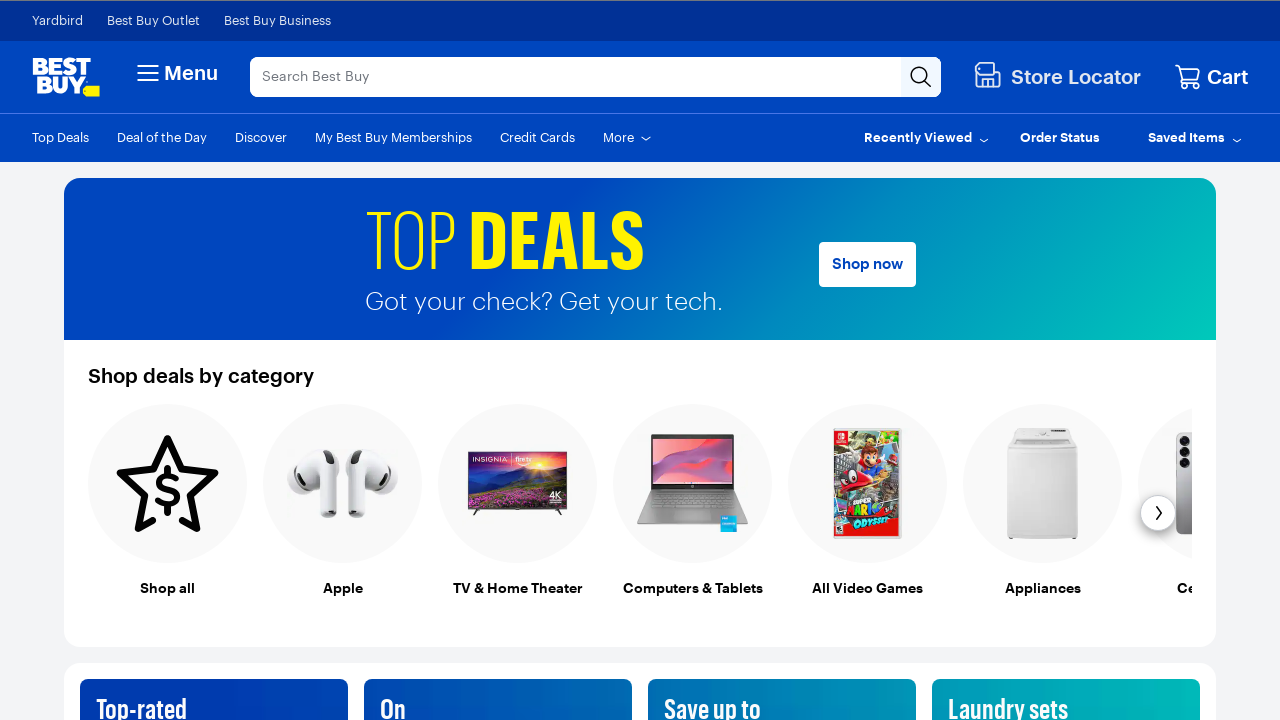

Printed text content: Sign in or Create Account
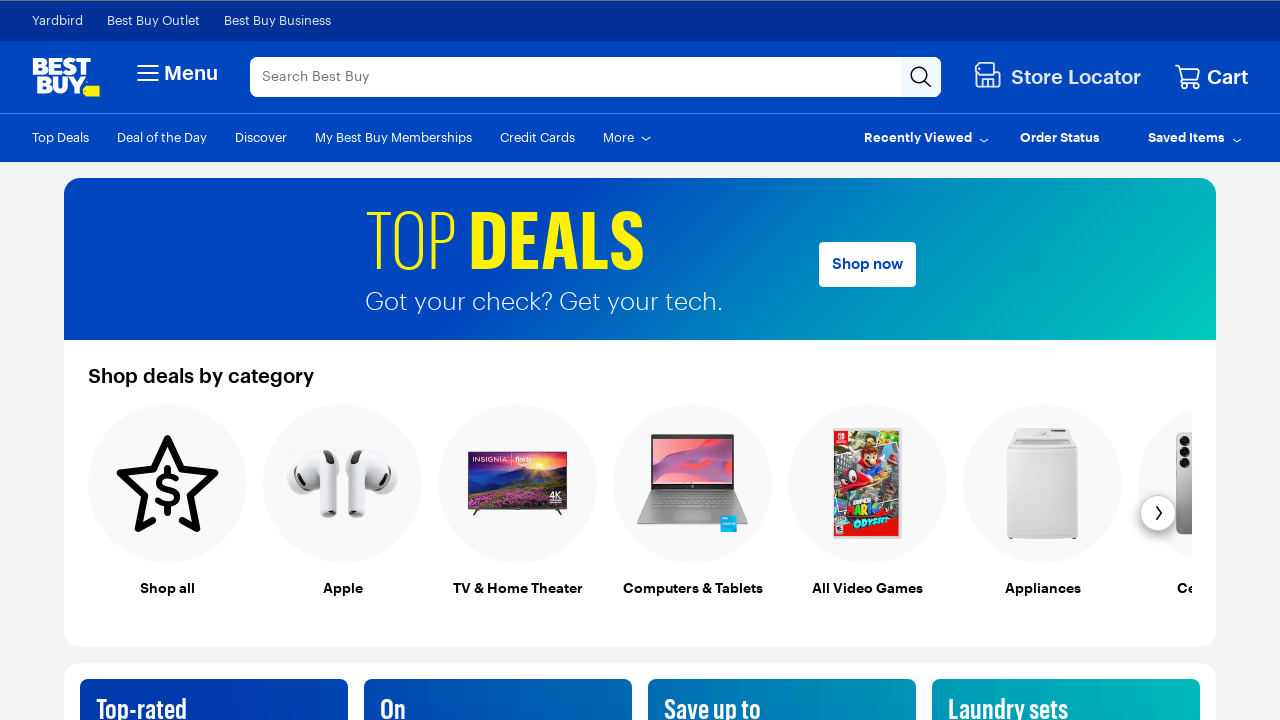

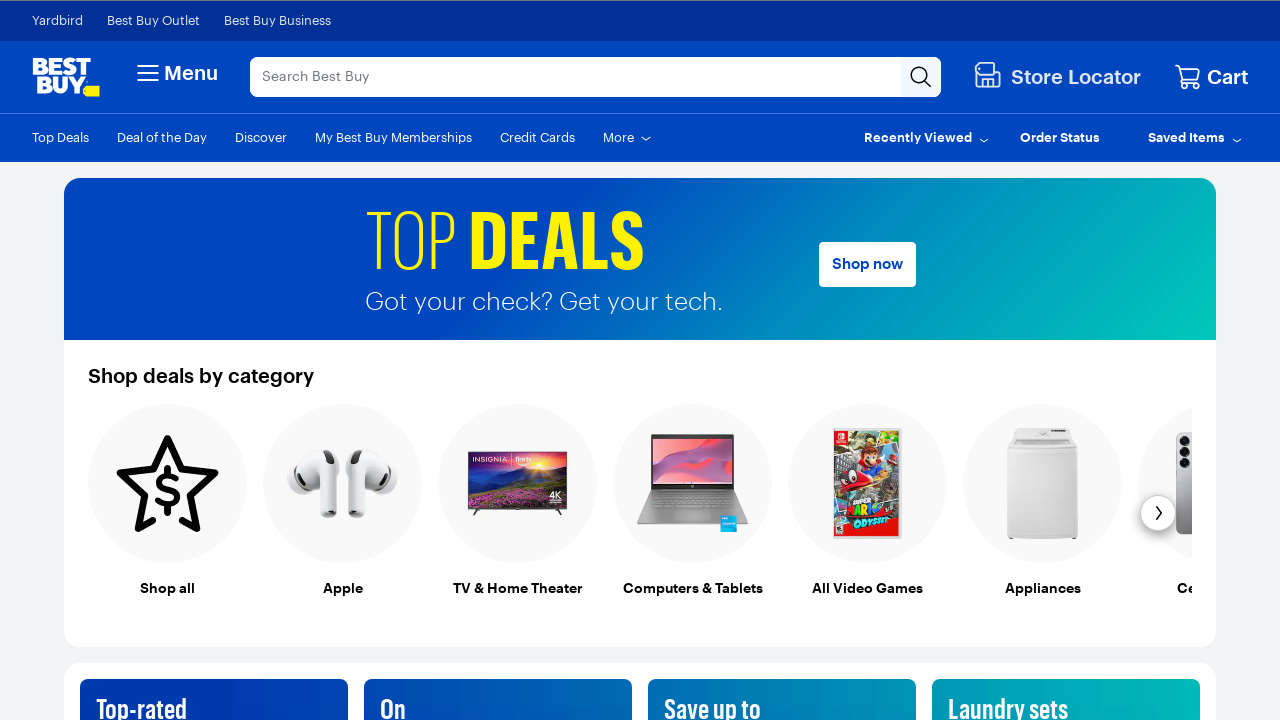